Tests clicking on a partial link text "New user?" to navigate to the signup page from the login page

Starting URL: https://freelance-learn-automation.vercel.app/login

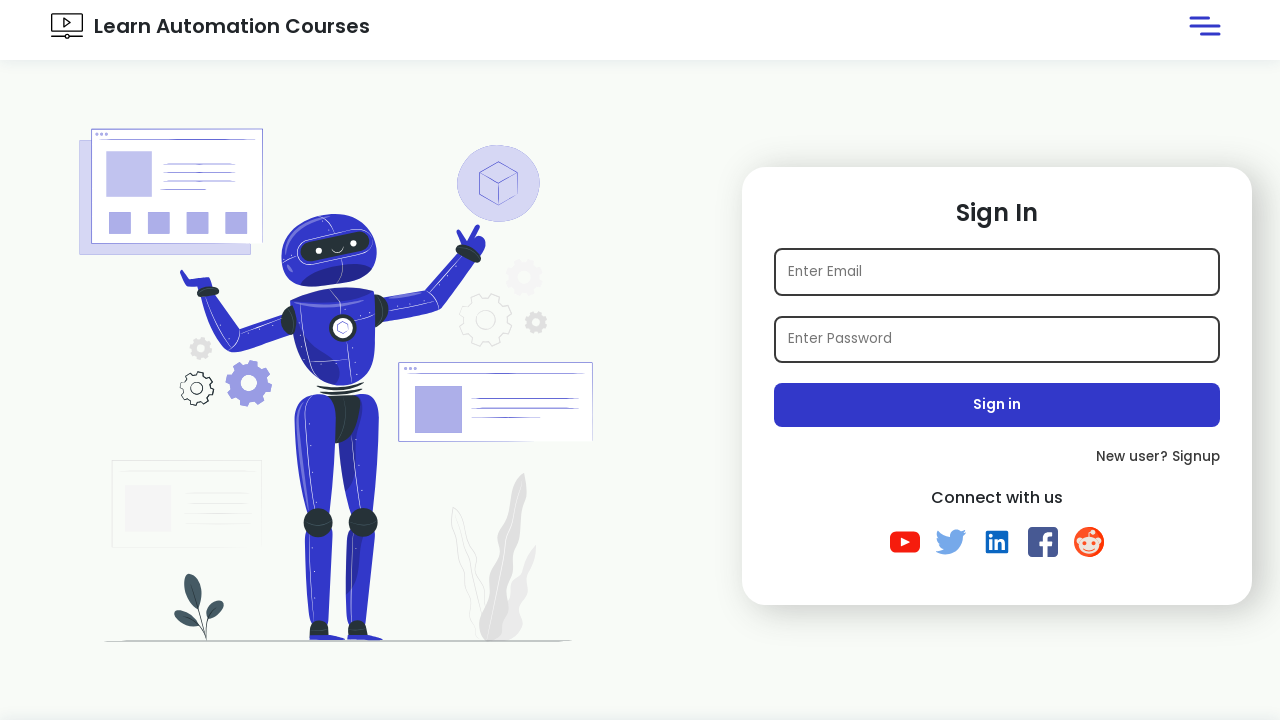

Navigated to login page
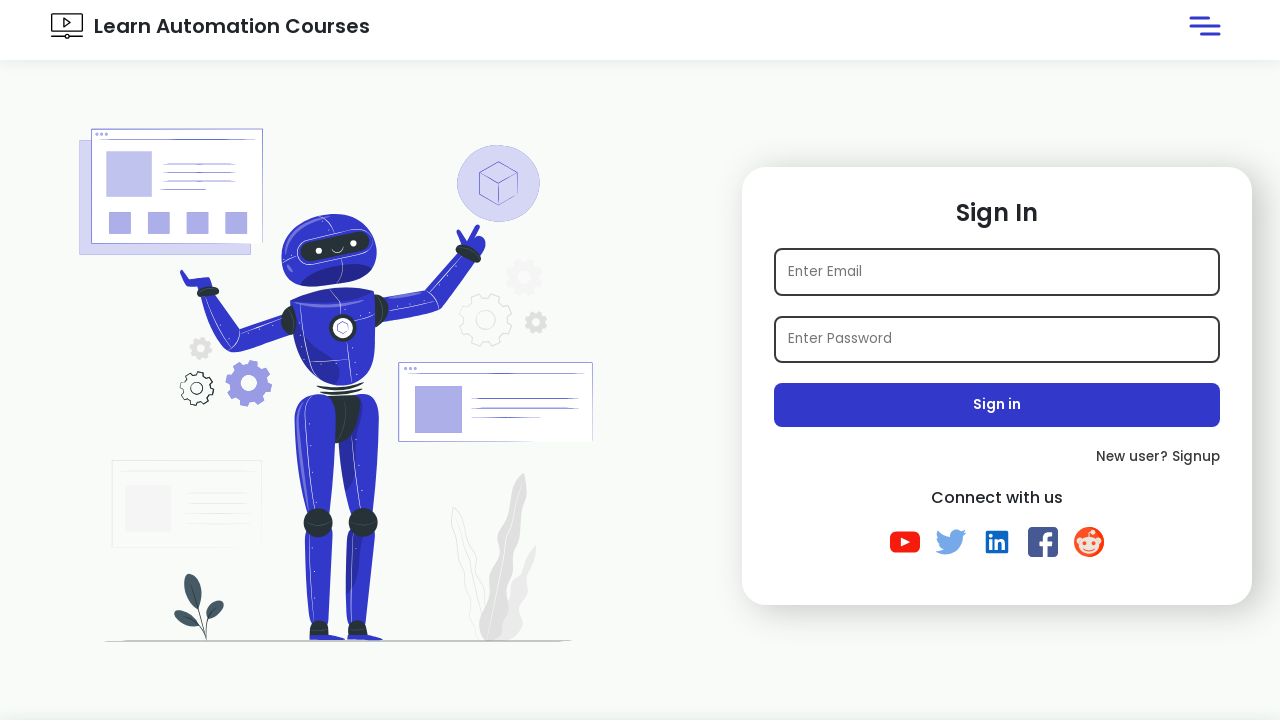

Clicked on 'New user?' link to navigate to signup page at (997, 457) on a:has-text('New user?')
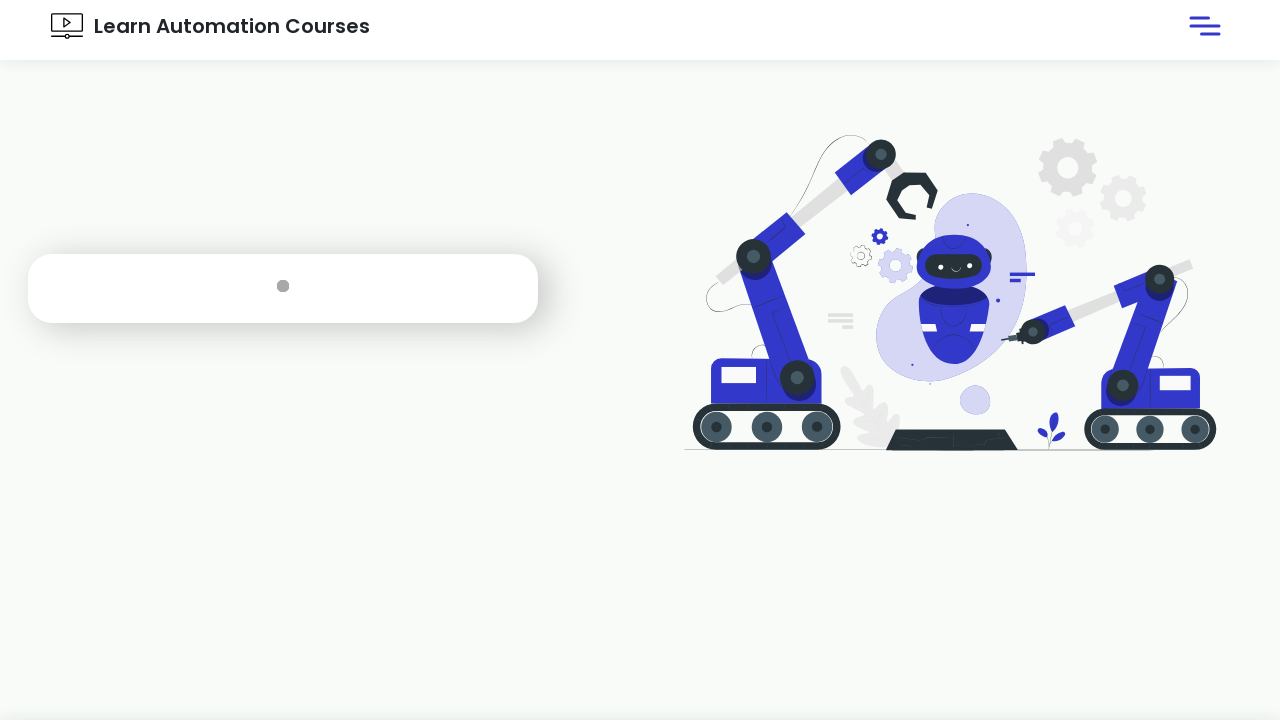

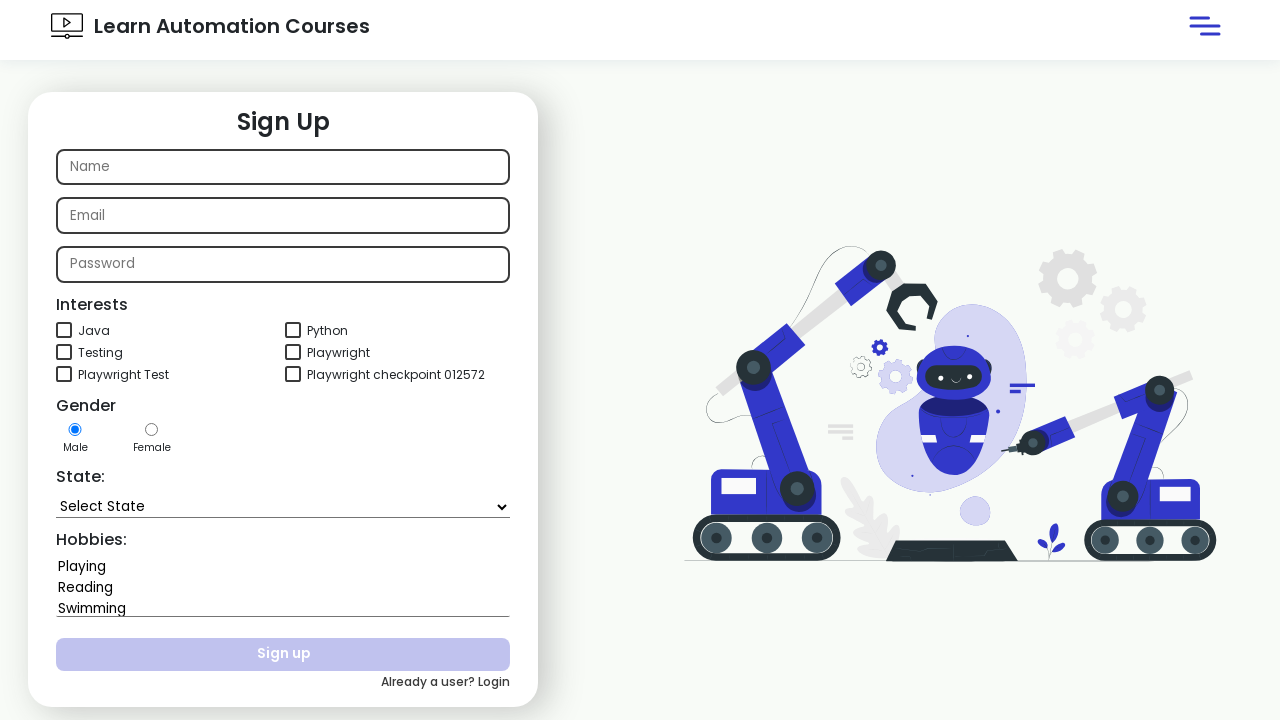